Tests Python.org search functionality by entering "selenium" in the search box and submitting the form

Starting URL: http://www.python.org

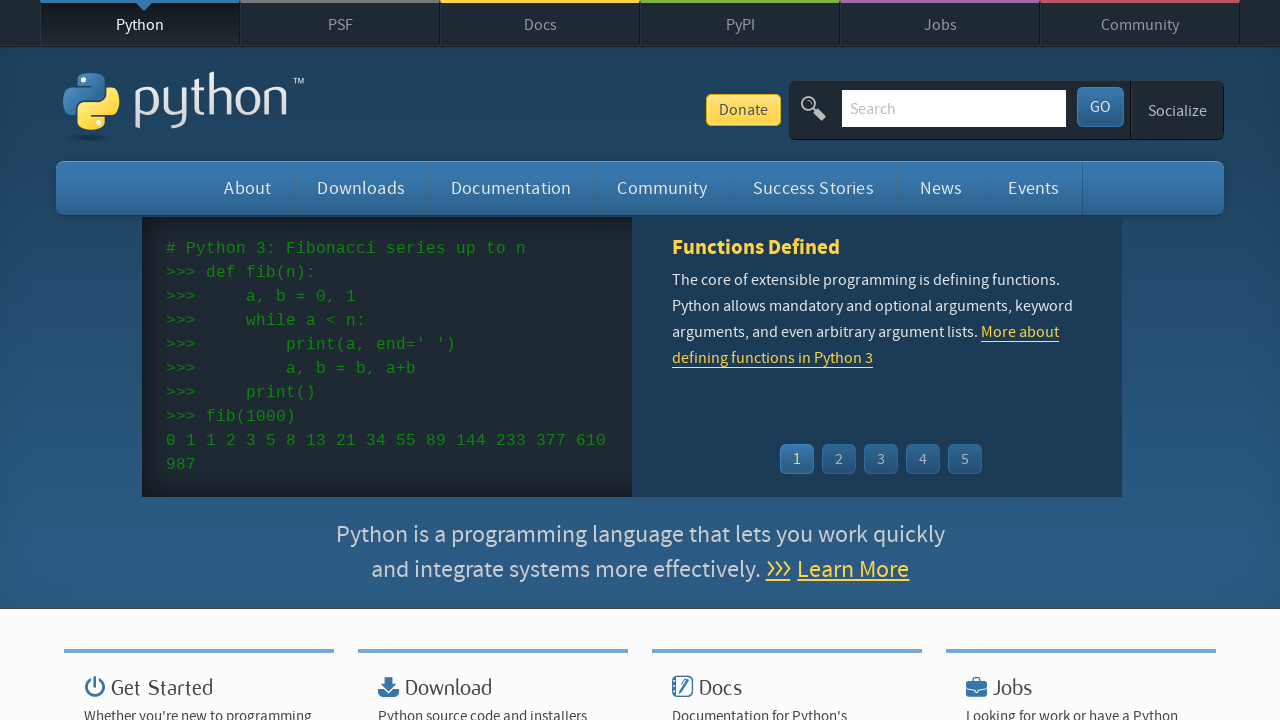

Verified page title contains 'Python'
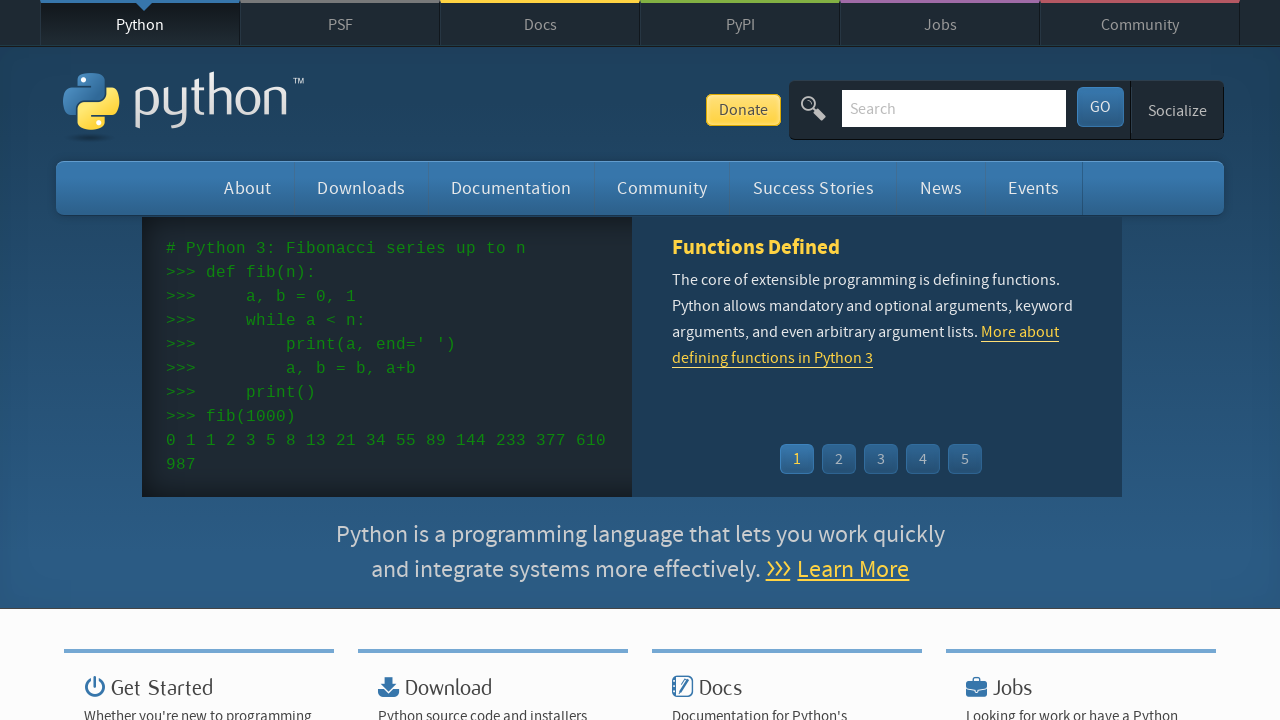

Filled search box with 'selenium' on input[name='q']
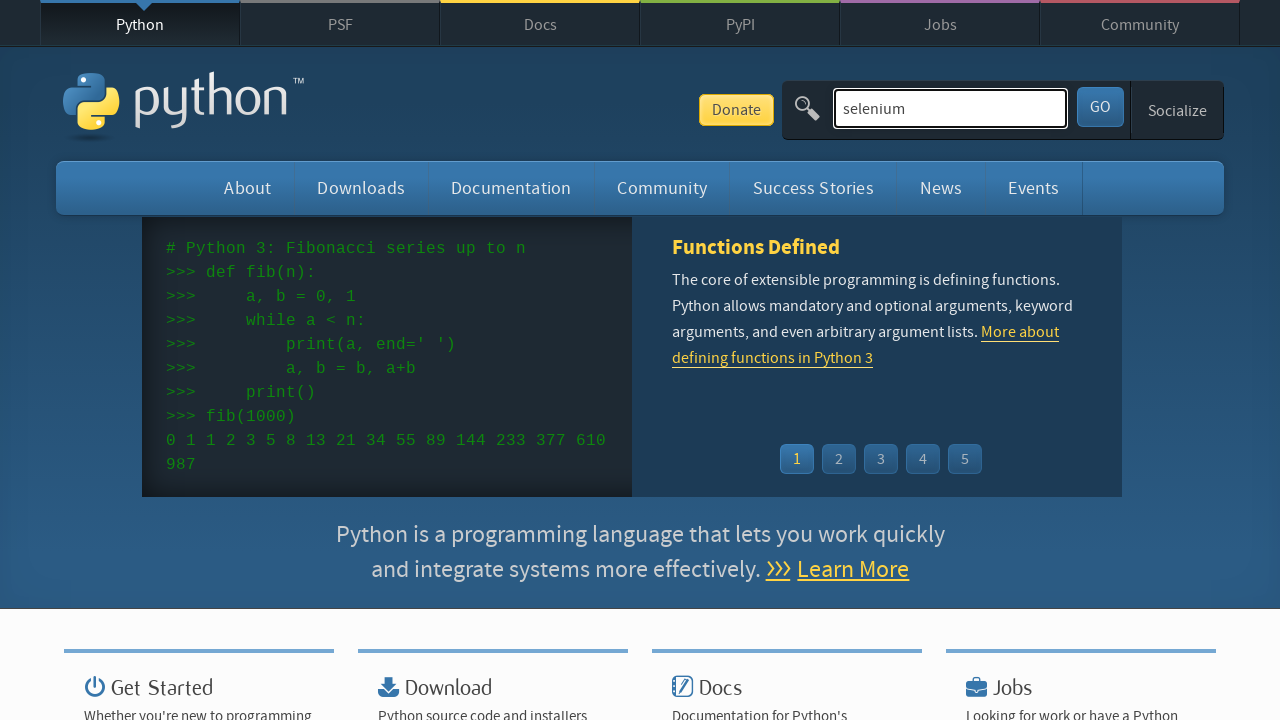

Pressed Enter to submit search form on input[name='q']
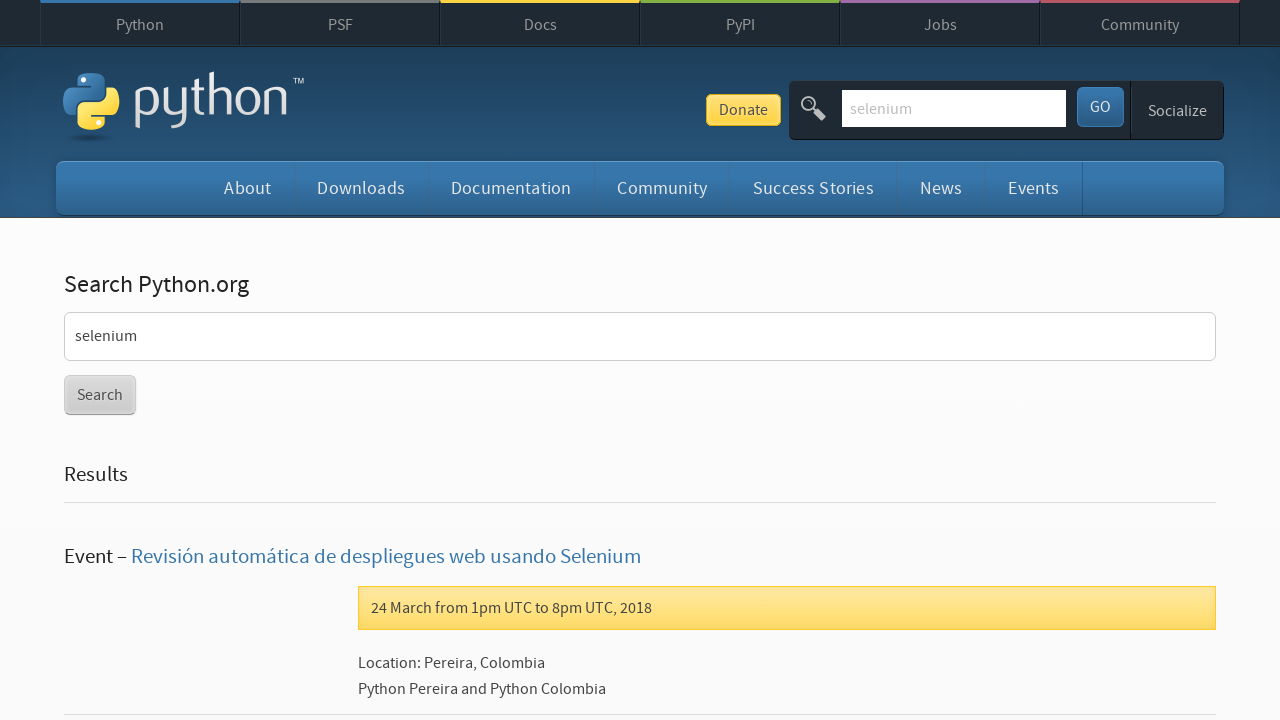

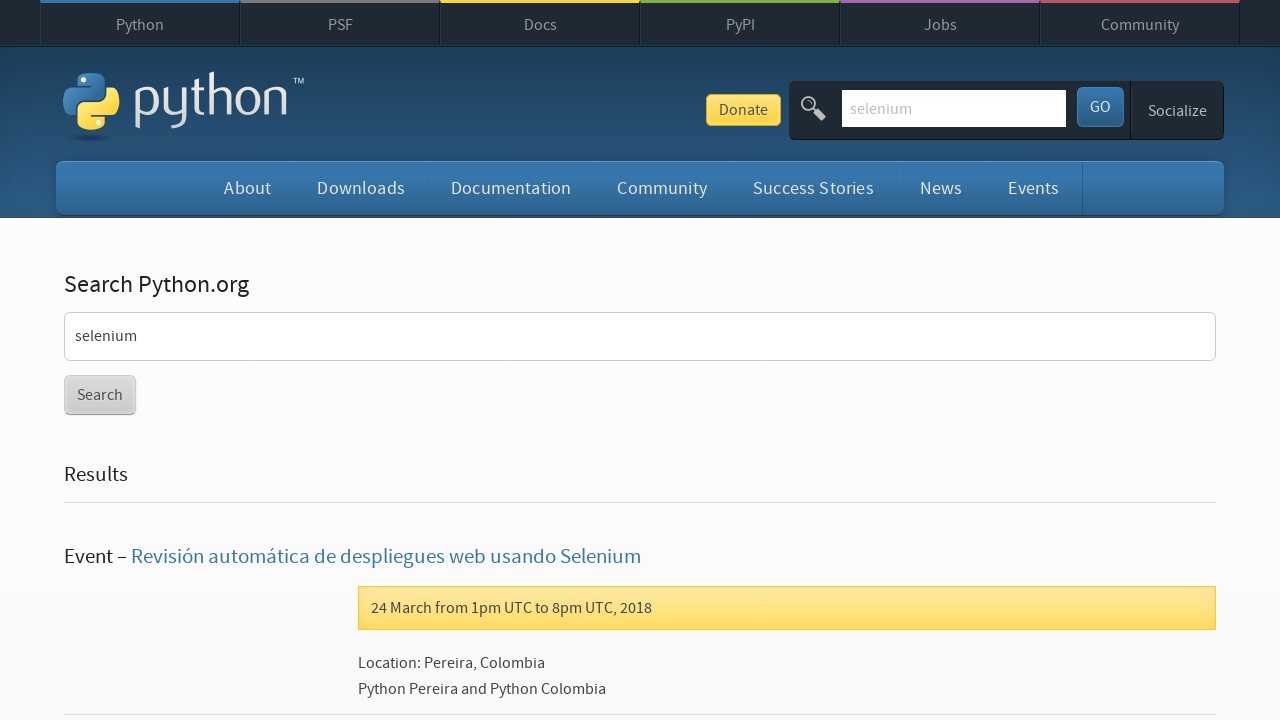